Tests opening a link in a new tab using keyboard modifier and switching between browser tabs

Starting URL: https://the-internet.herokuapp.com/

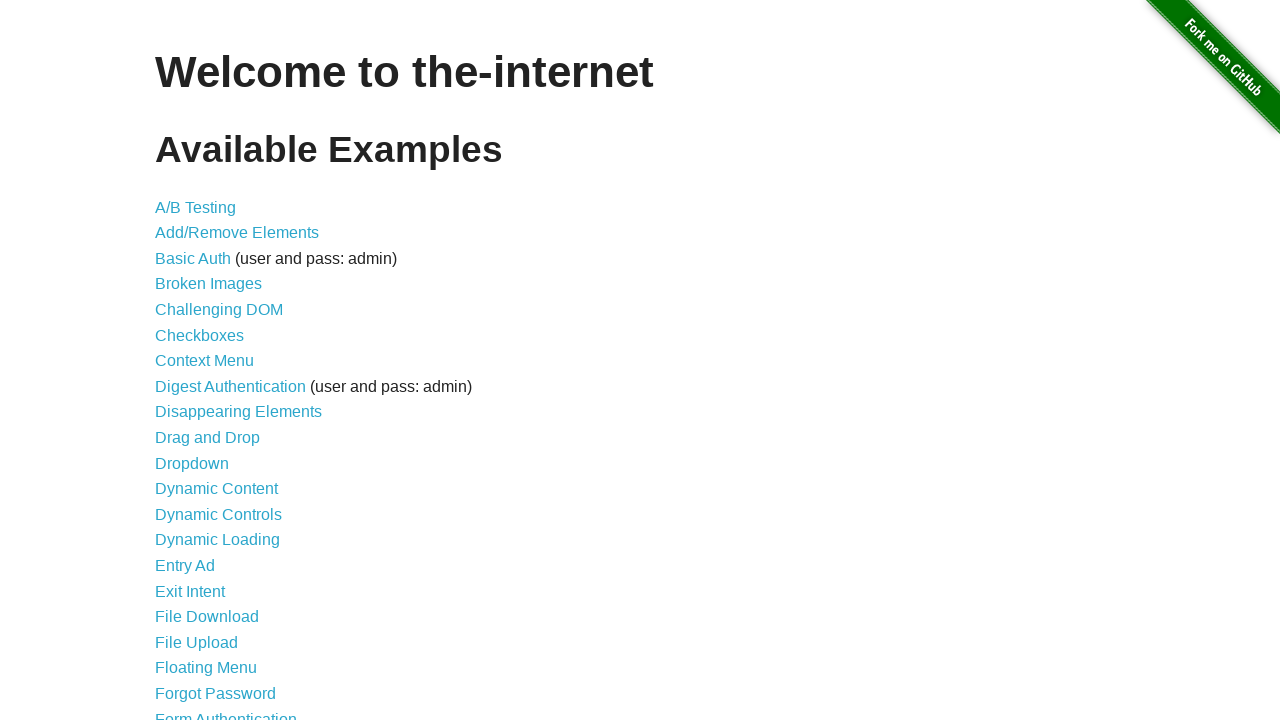

Opened A/B Test link in a new tab using Ctrl+Click at (196, 207) on a[href='/abtest']
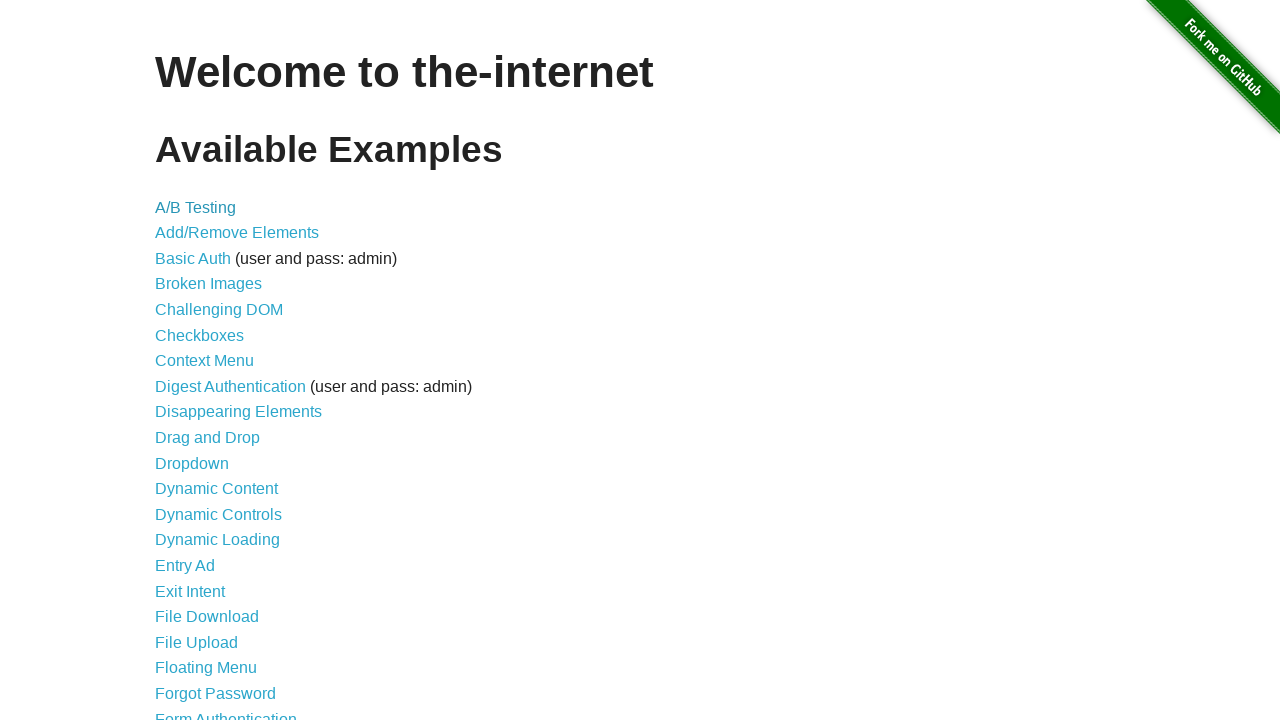

Retrieved all open pages/tabs in the context
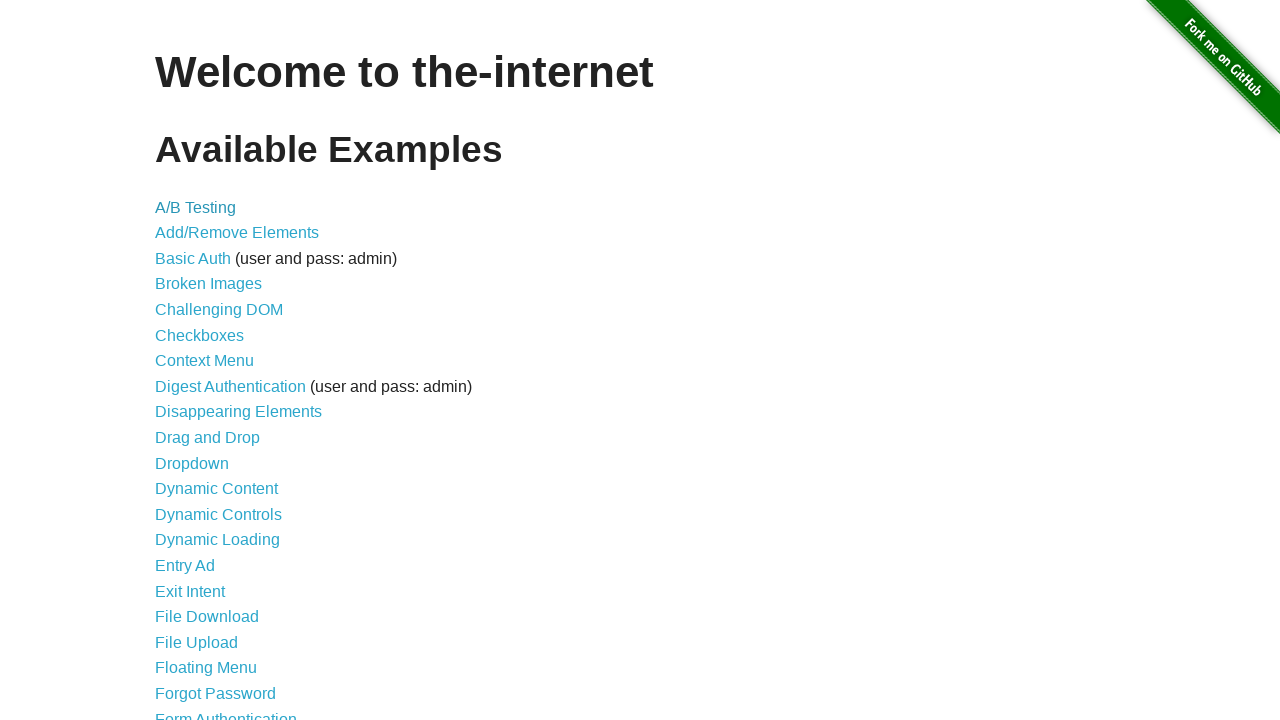

Switched back to the original tab
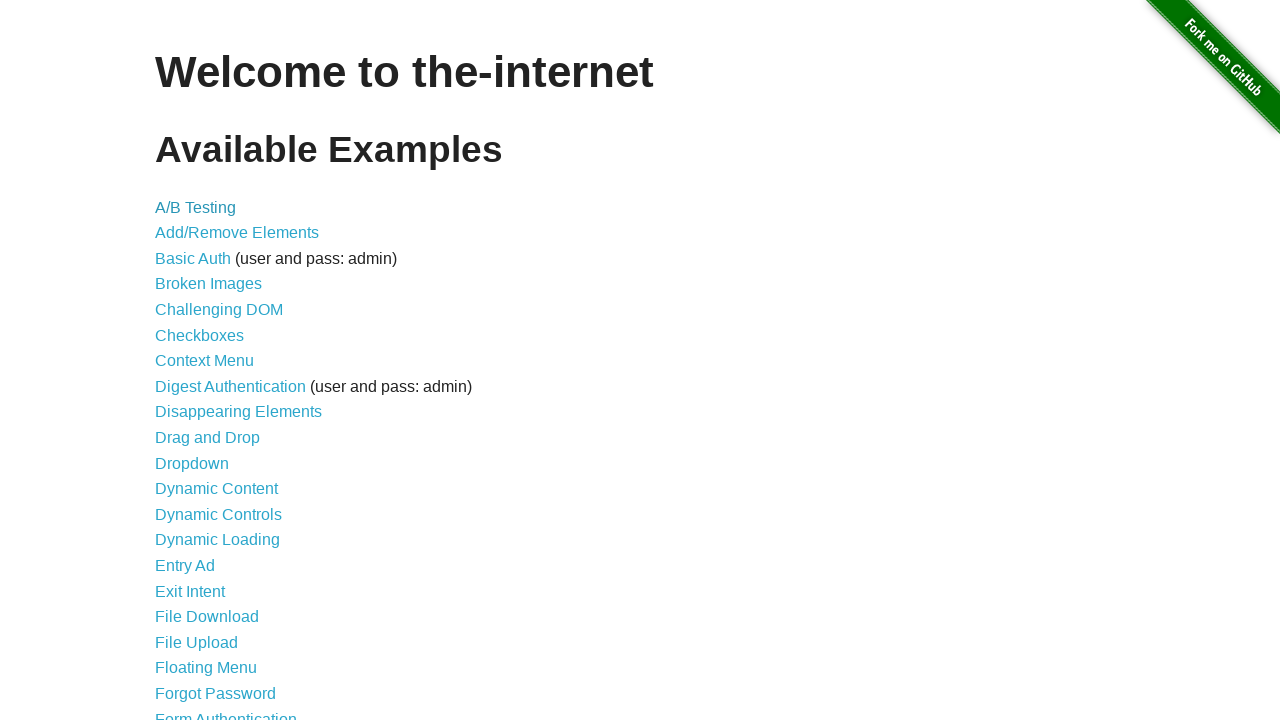

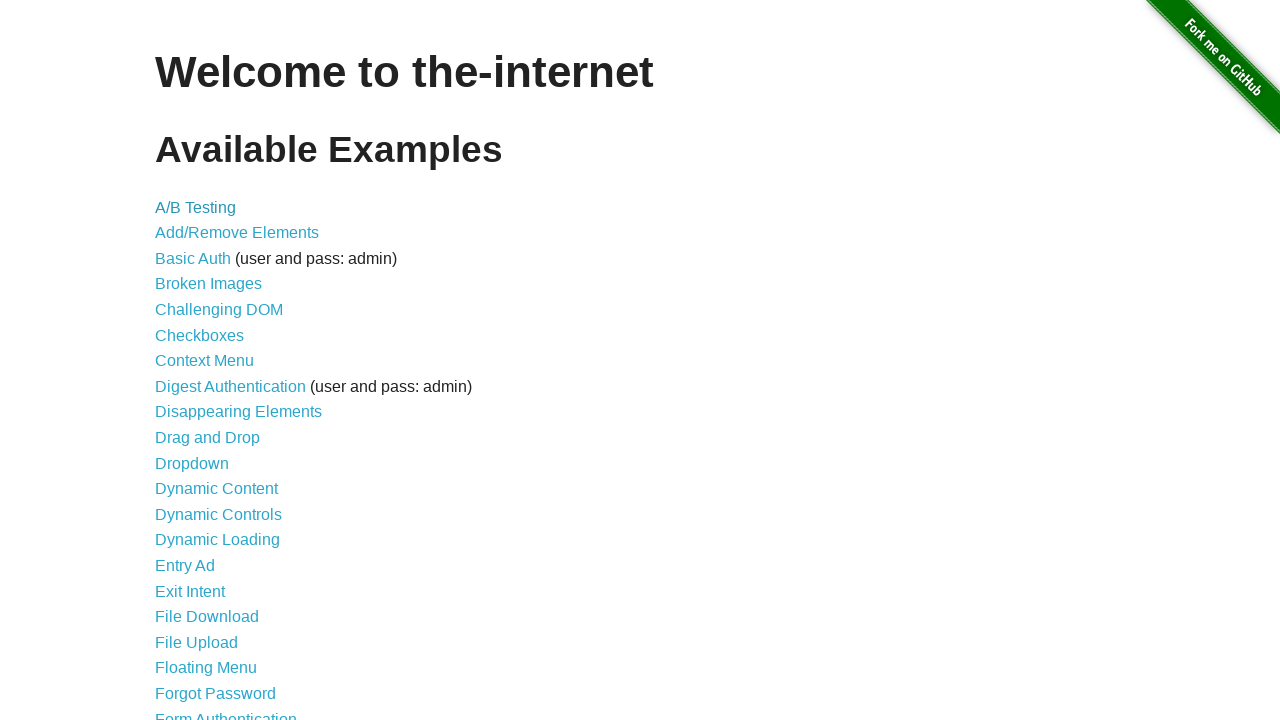